Verifies that an element with ID "errorMessage" is enabled on the alerts page

Starting URL: https://alerts.in.ua/

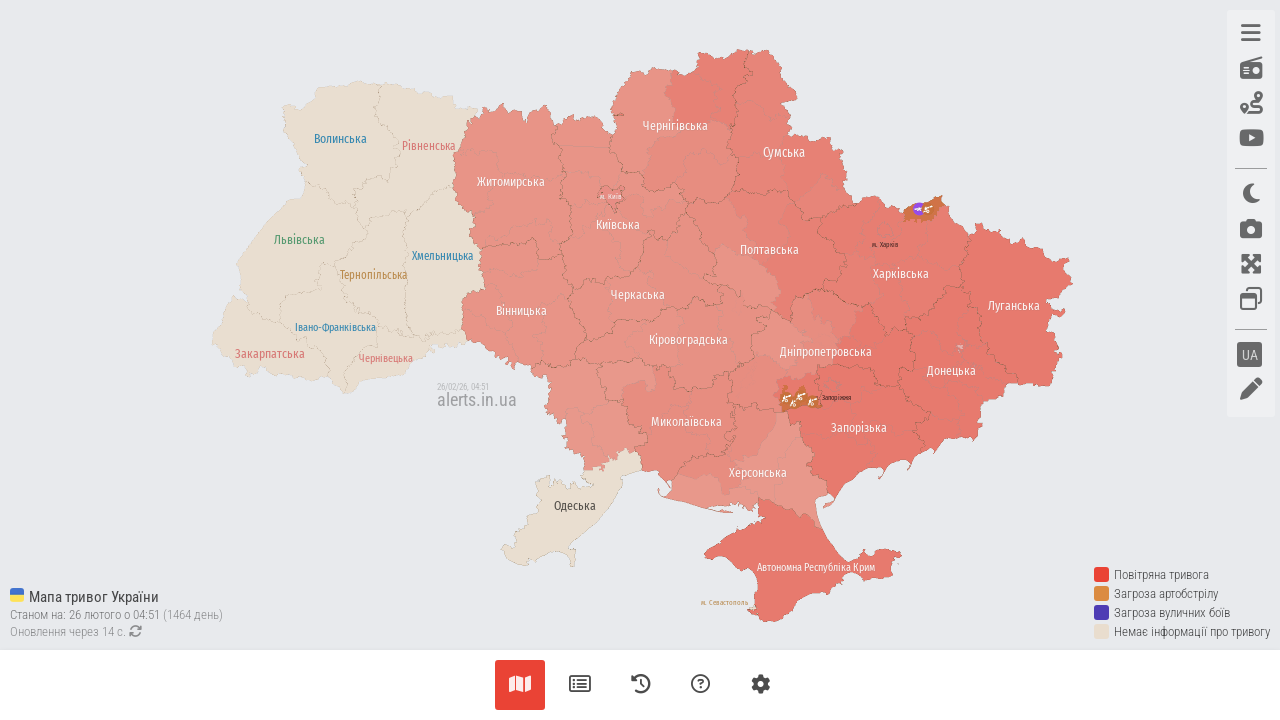

Navigated to alerts page at https://alerts.in.ua/
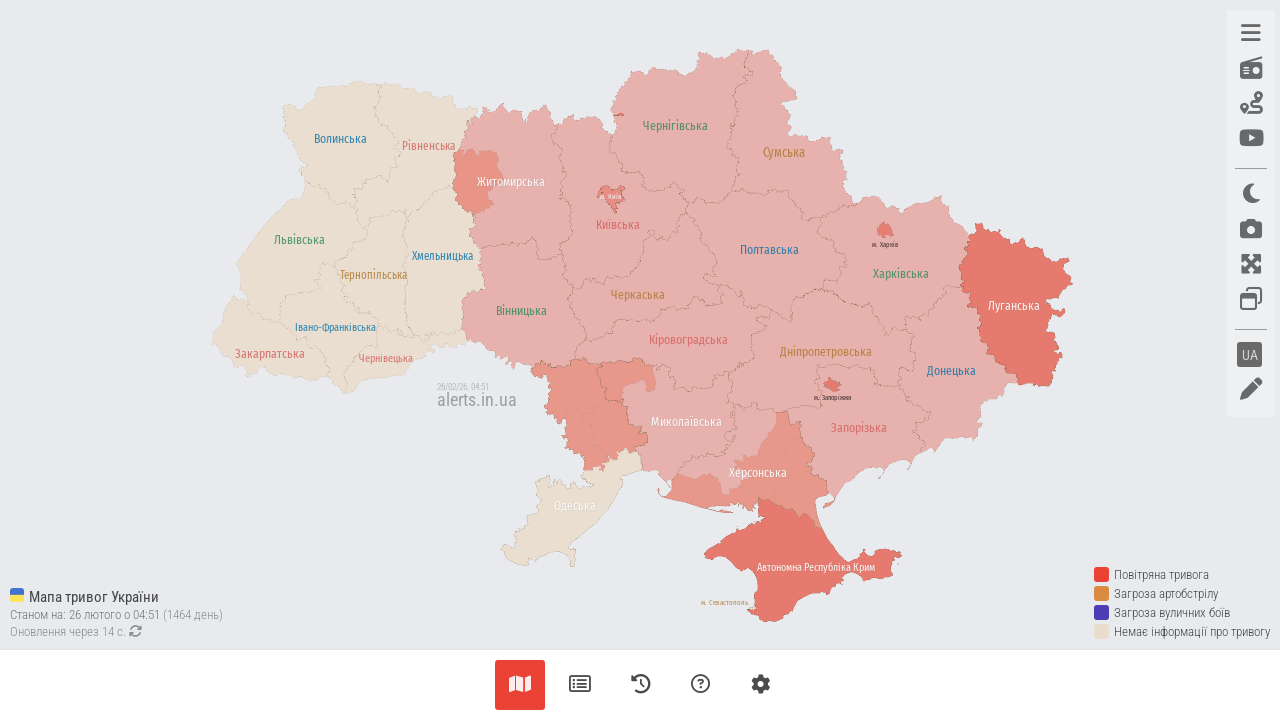

Located element with ID 'errorMessage'
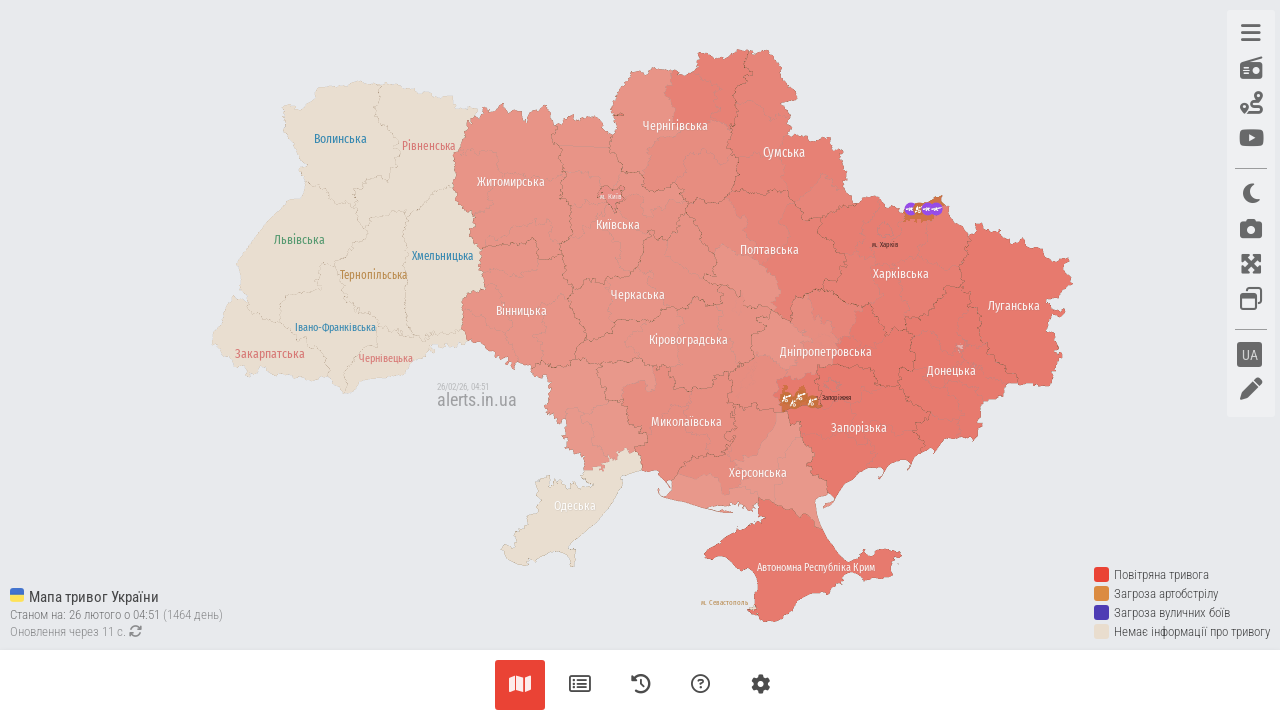

Verified that errorMessage element is enabled
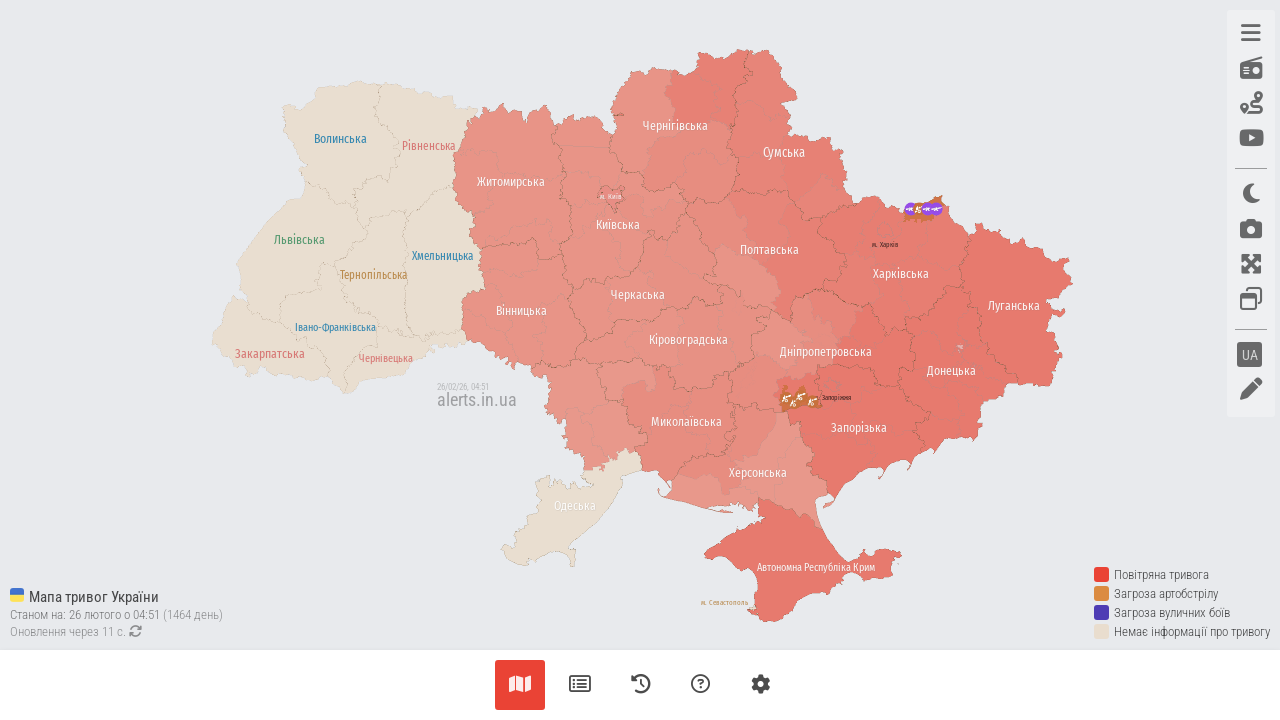

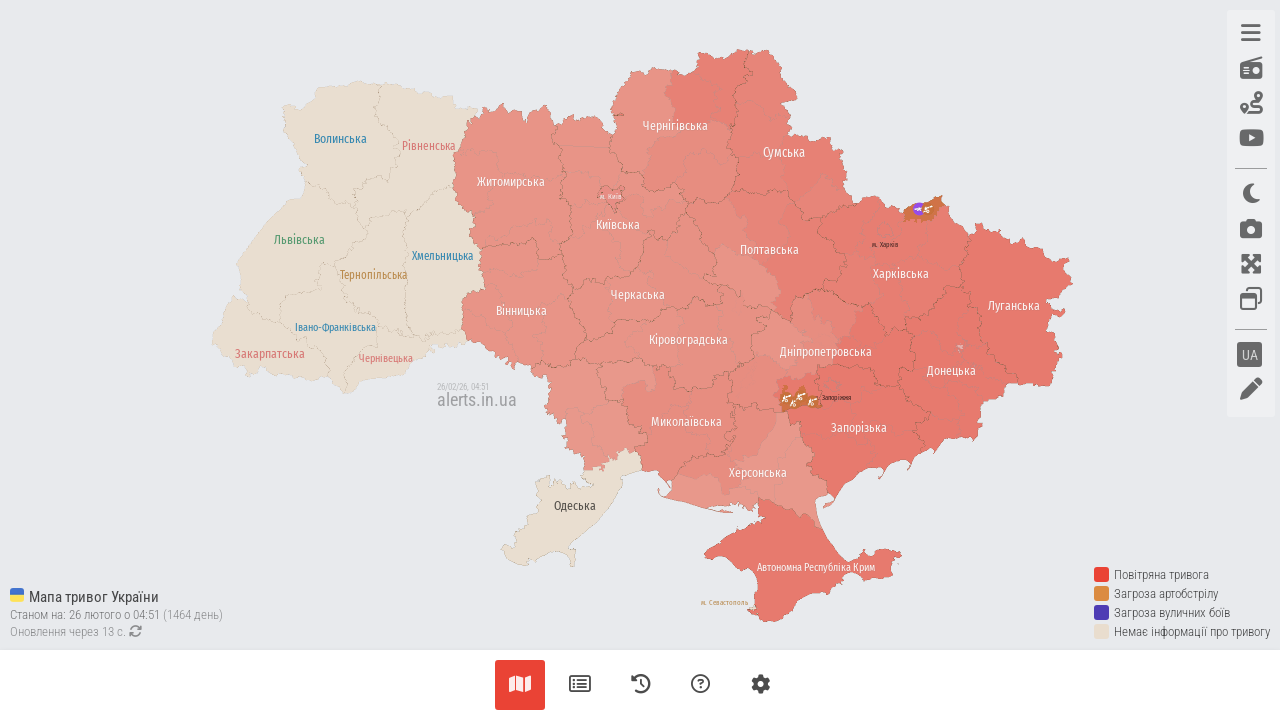